Tests explicit wait with lambda by clicking add button and verifying the red box element is displayed.

Starting URL: https://www.selenium.dev/selenium/web/dynamic.html

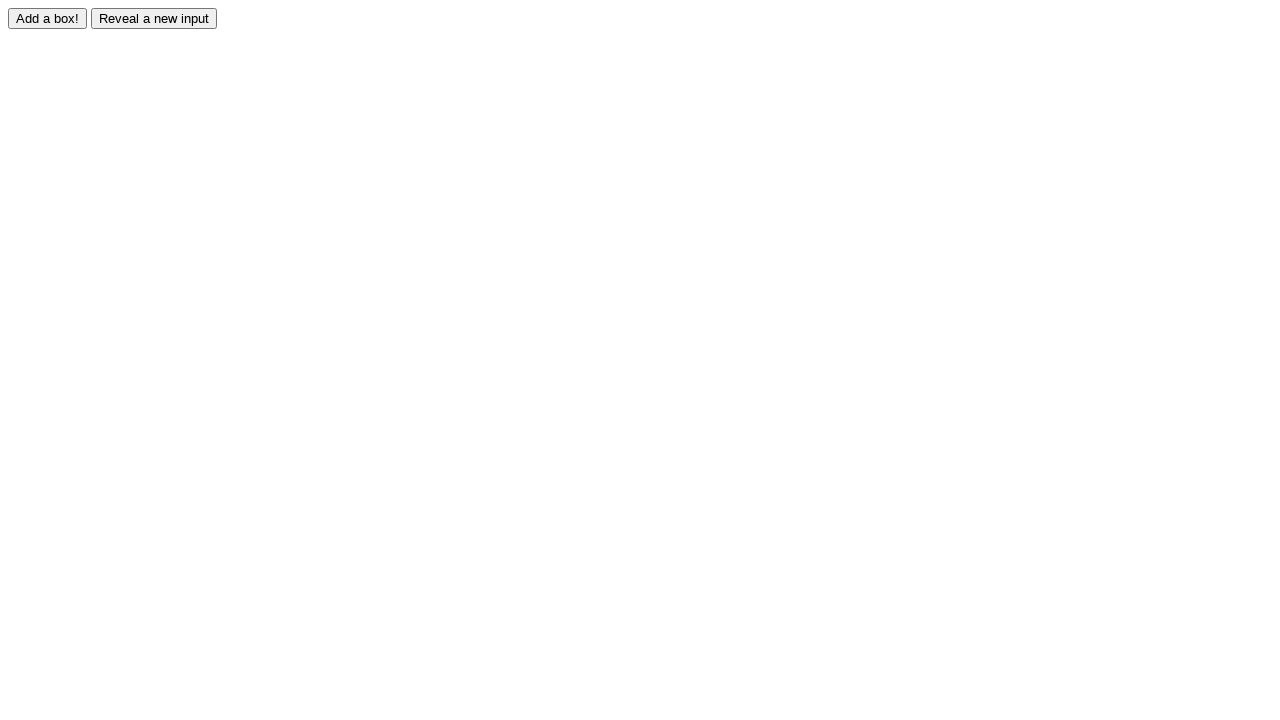

Clicked add button to trigger dynamic element creation at (48, 18) on #adder
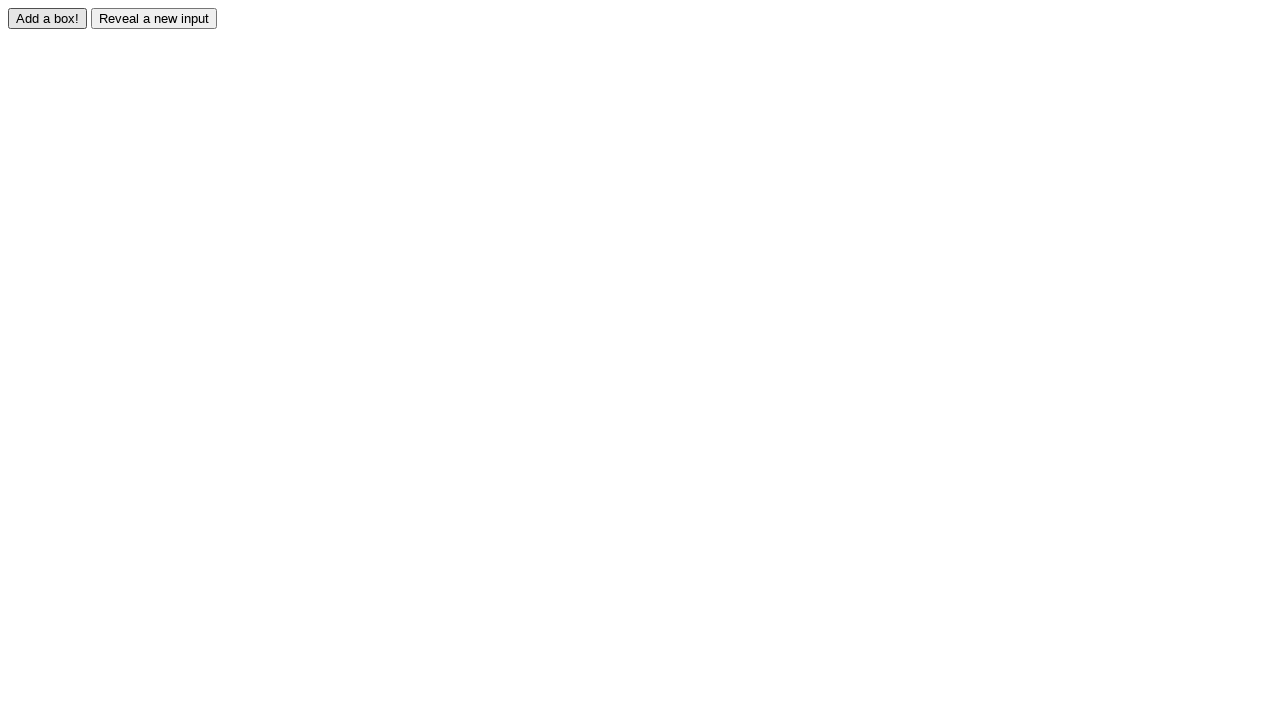

Red box element (#box0) became visible
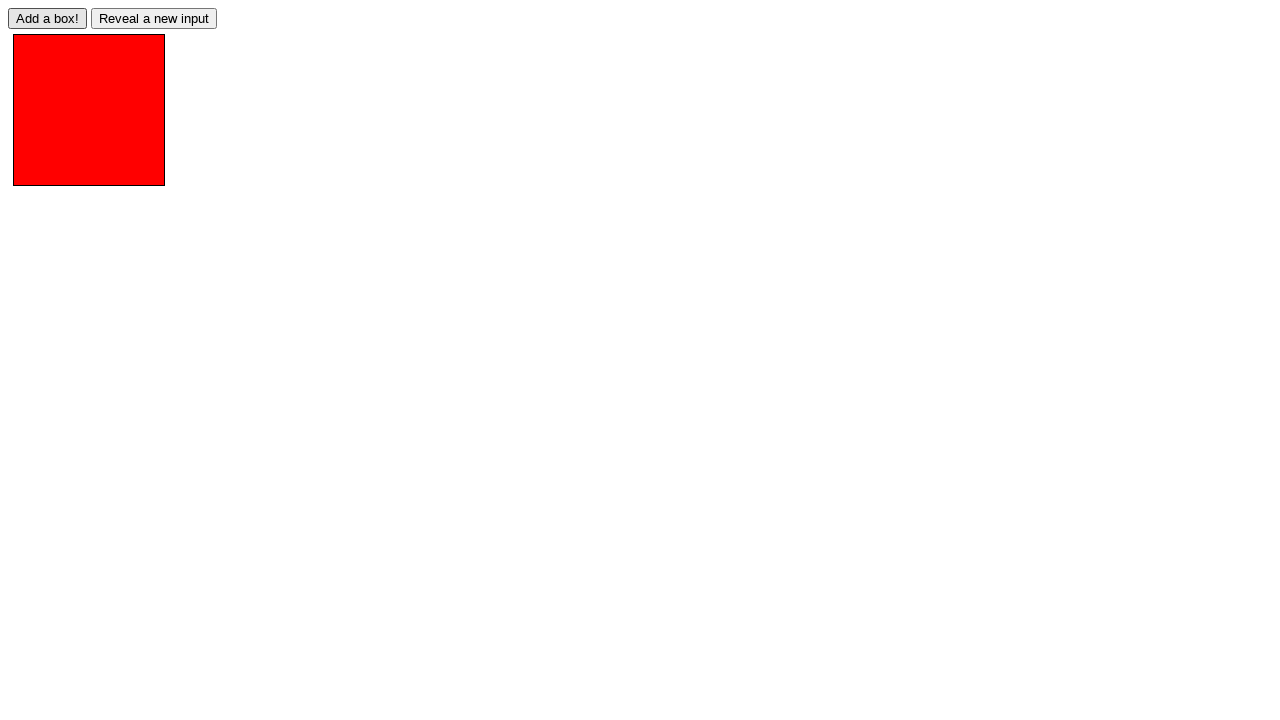

Verified red box element is displayed
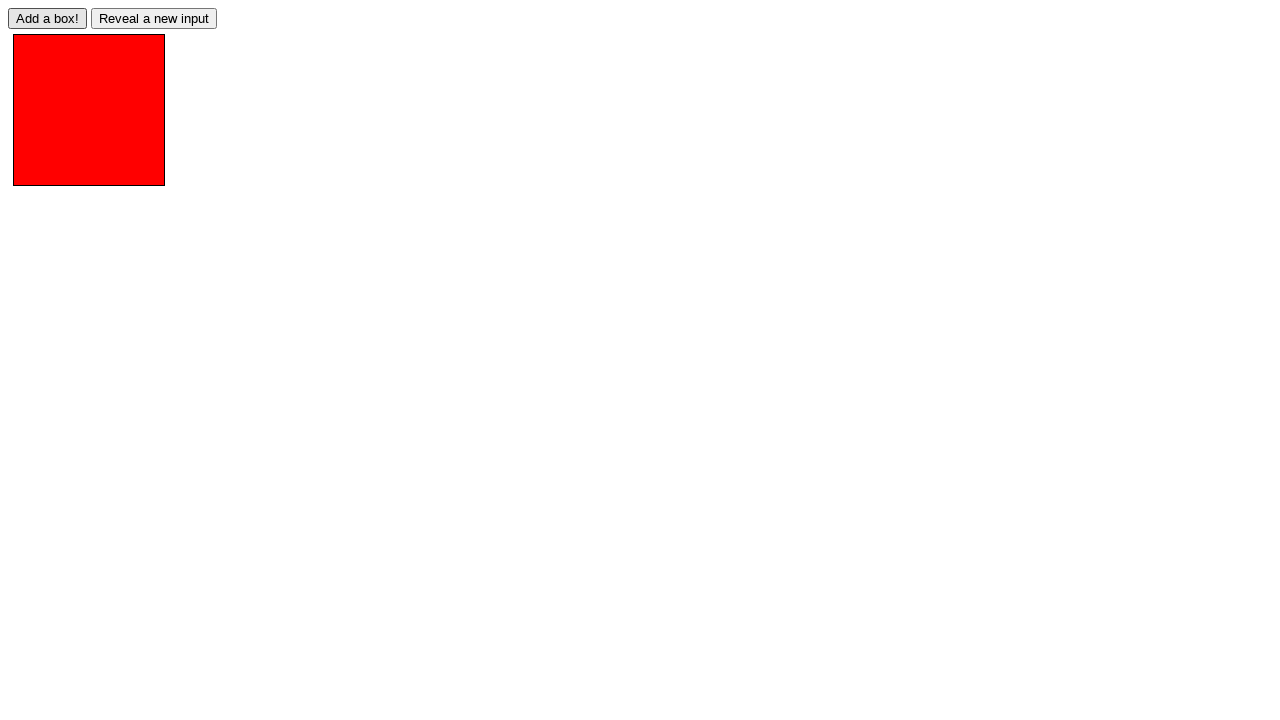

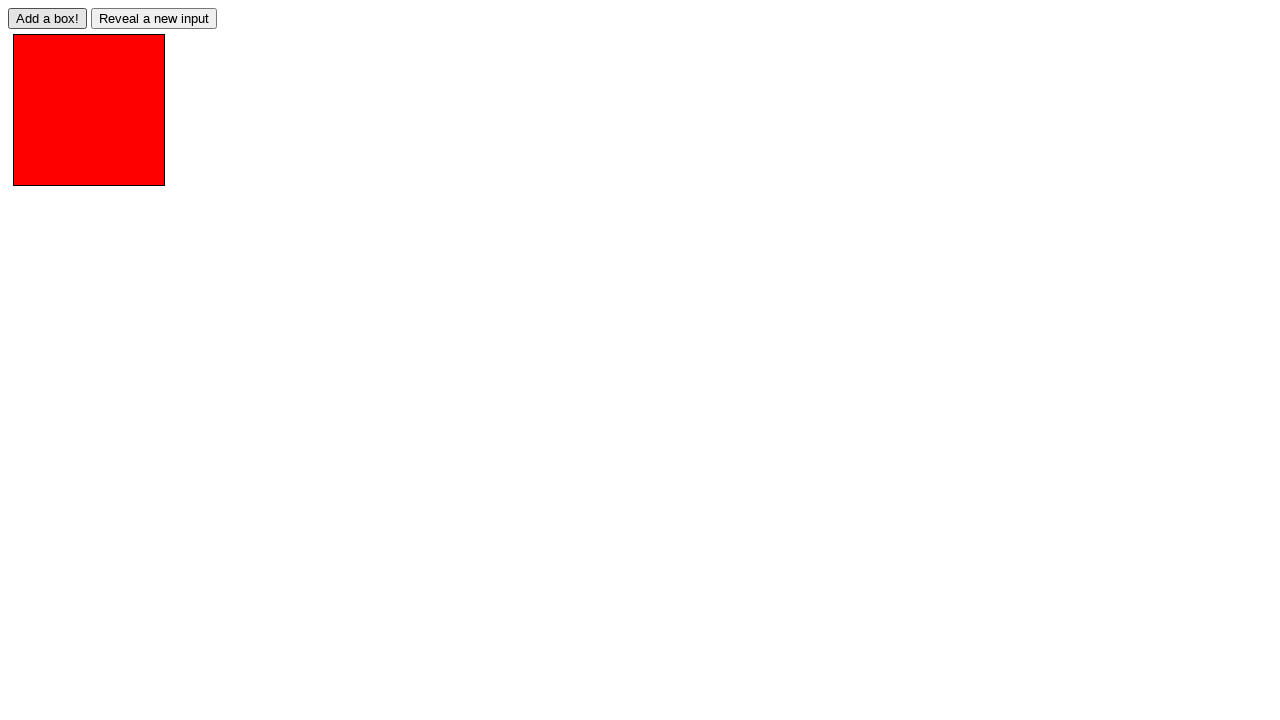